Tests a student registration form by verifying the form title contains "Student", checking that gender radio buttons are not pre-selected, and retrieving the date of birth field value

Starting URL: https://demoqa.com/automation-practice-form

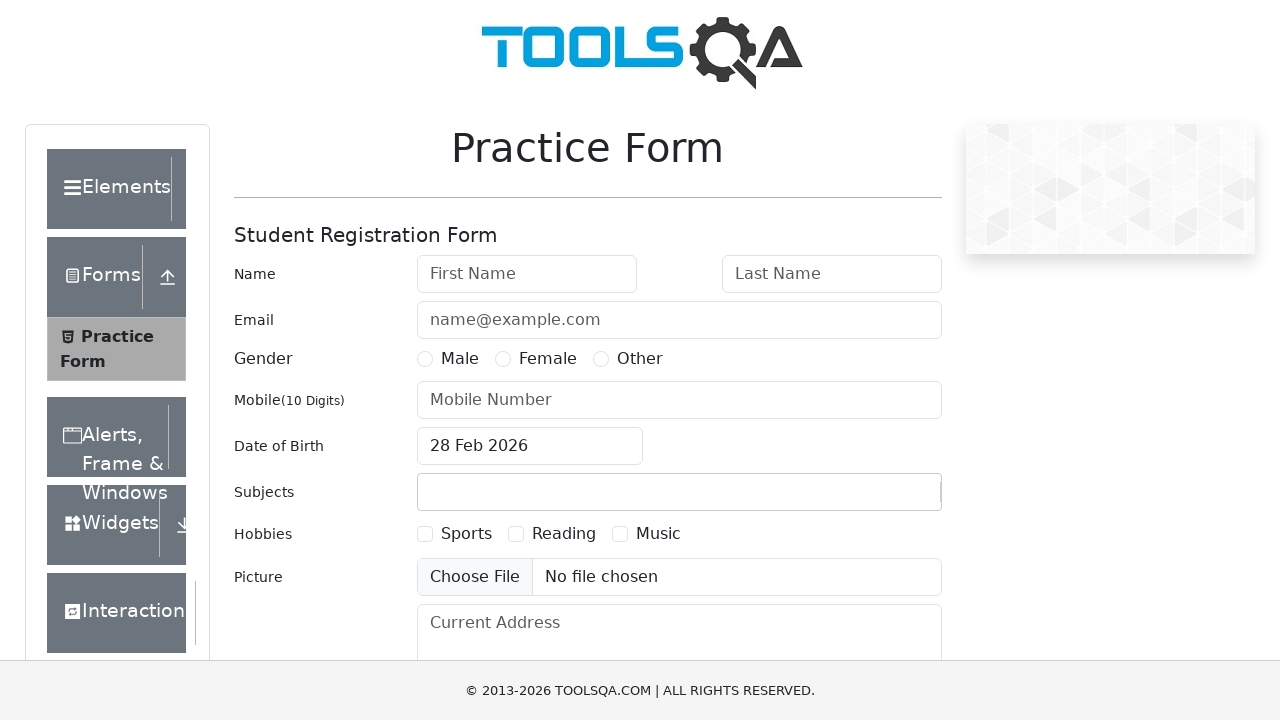

Retrieved form title text
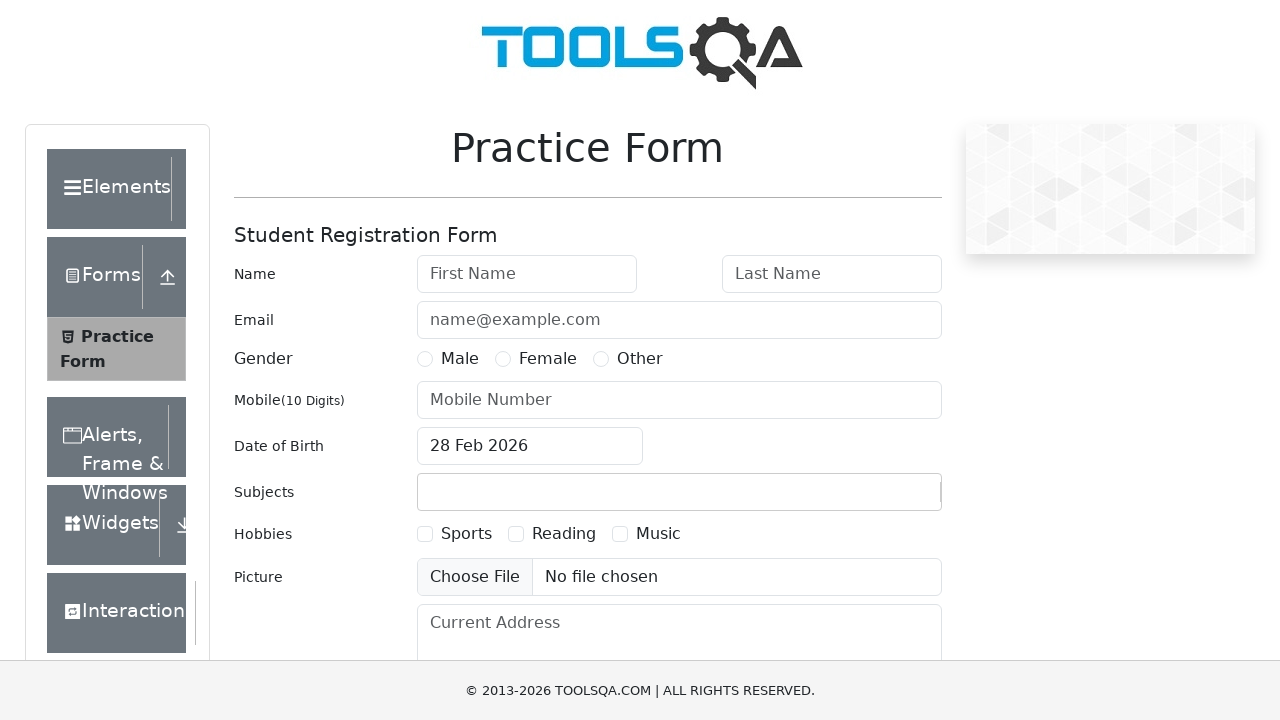

Verified form title contains 'Student'
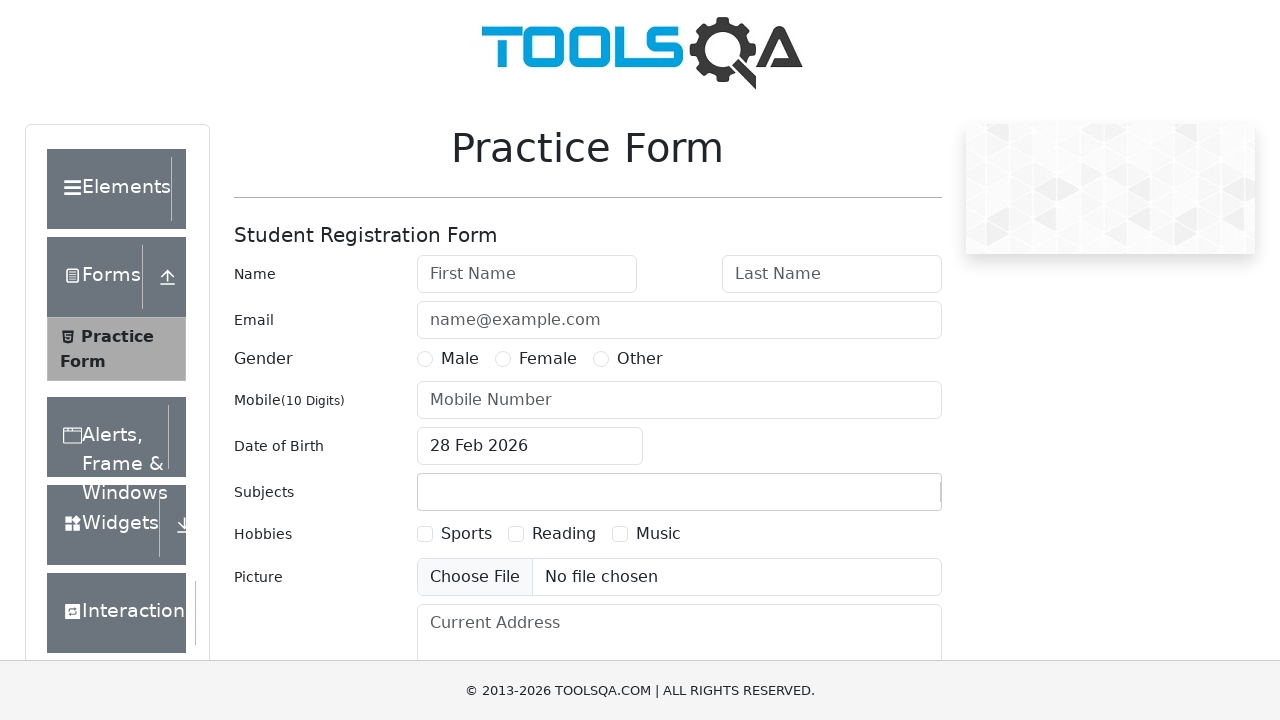

Retrieved all gender radio buttons
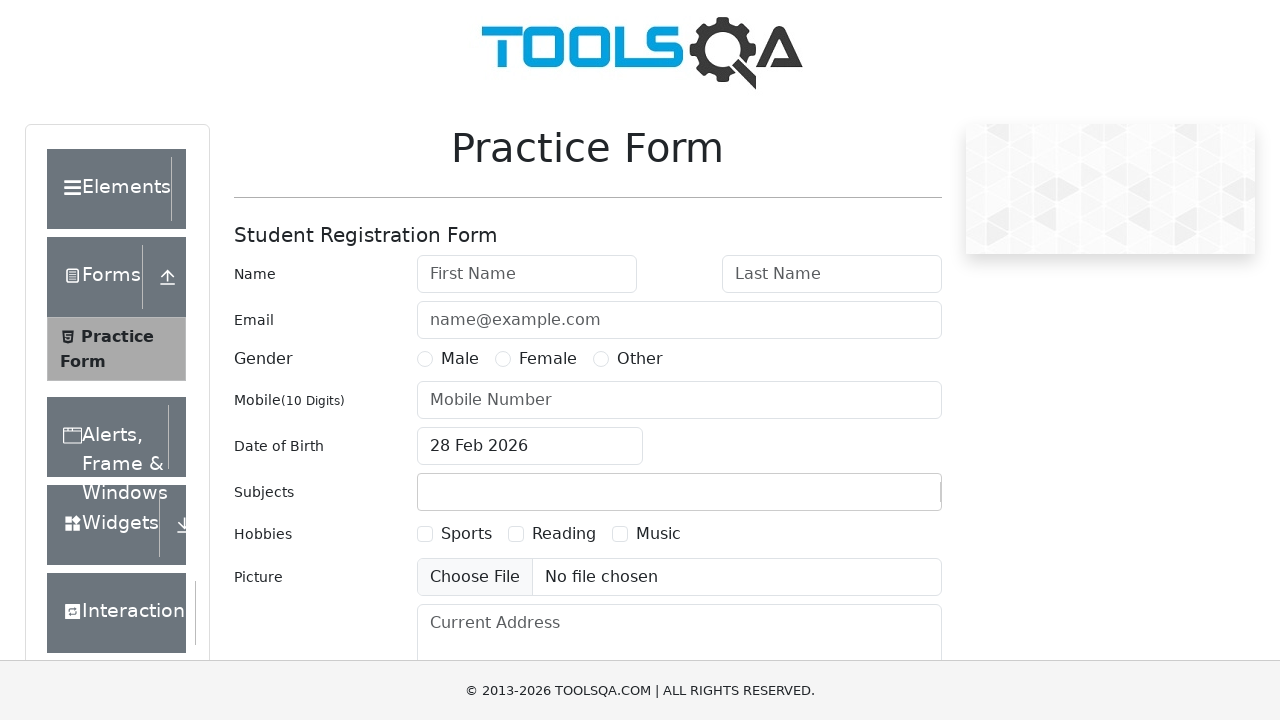

Verified gender radio button is not pre-selected
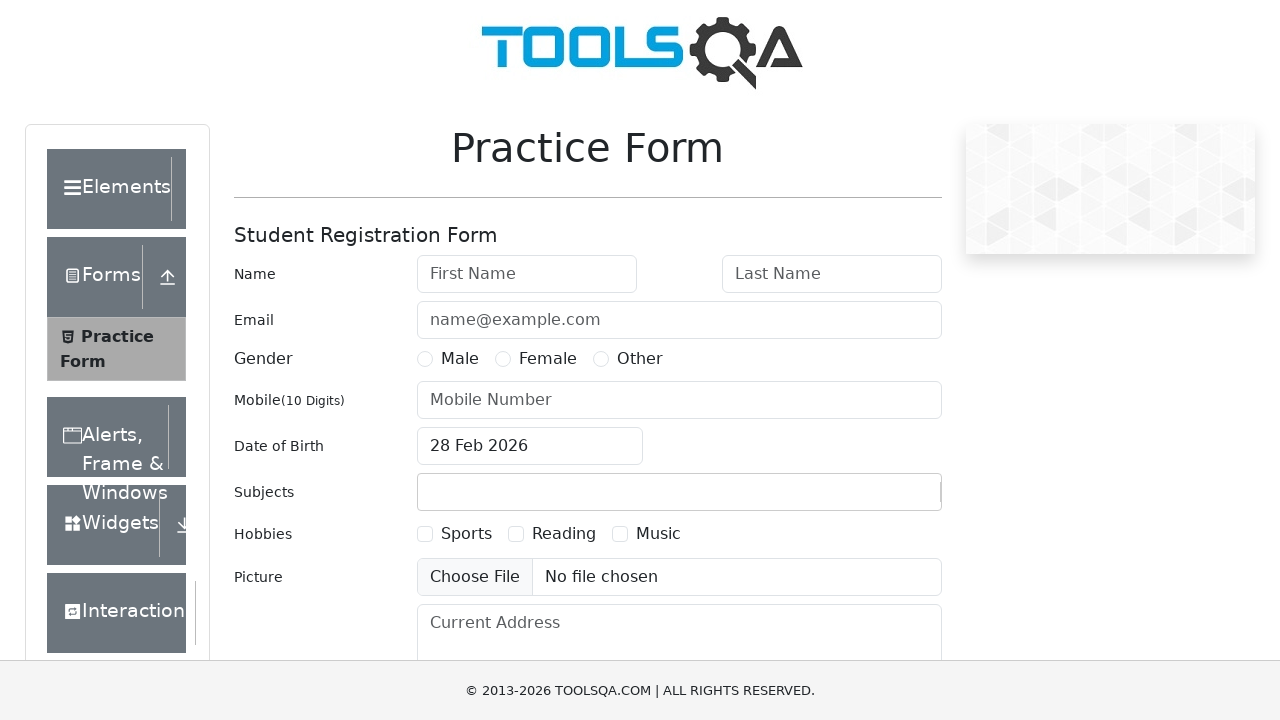

Verified gender radio button is not pre-selected
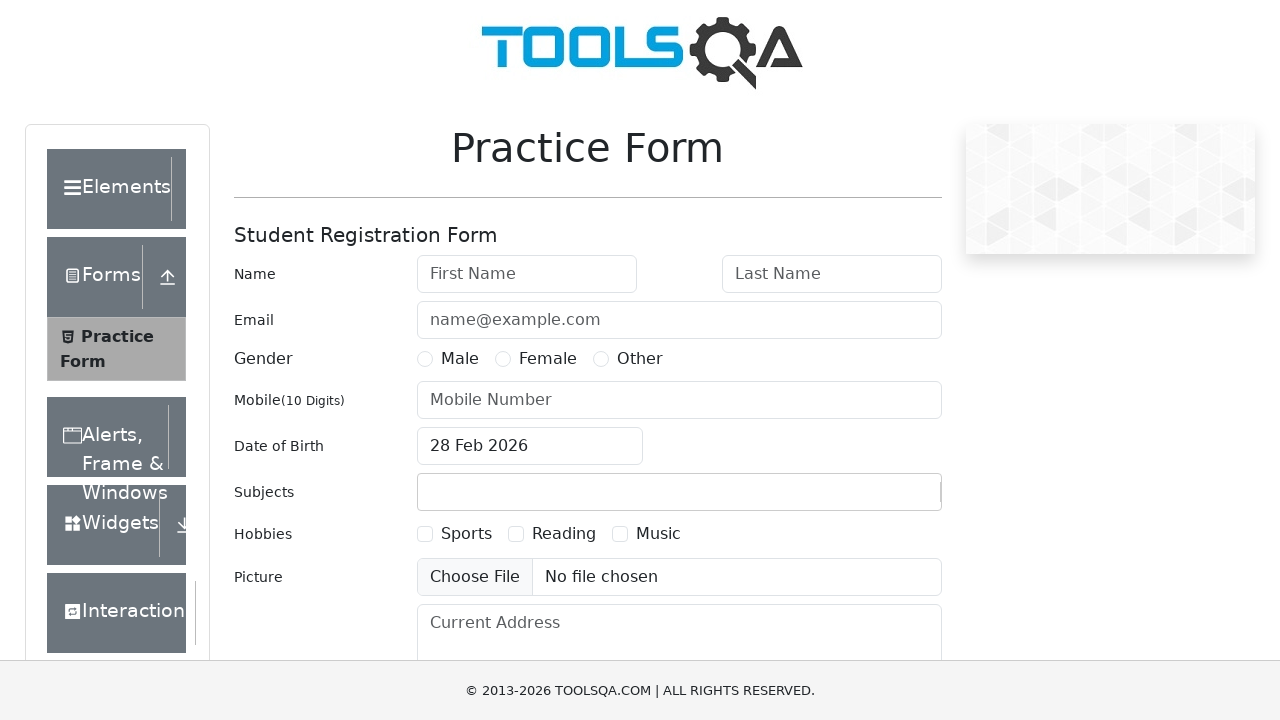

Verified gender radio button is not pre-selected
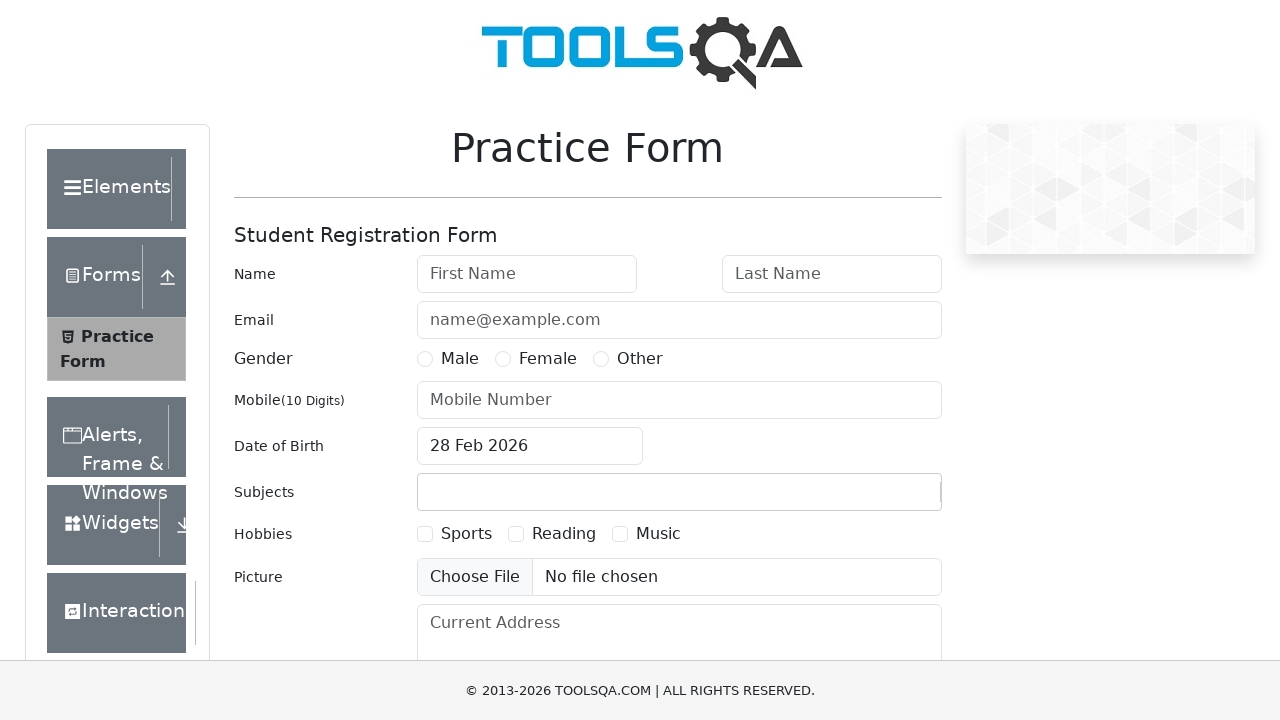

Retrieved date of birth field value
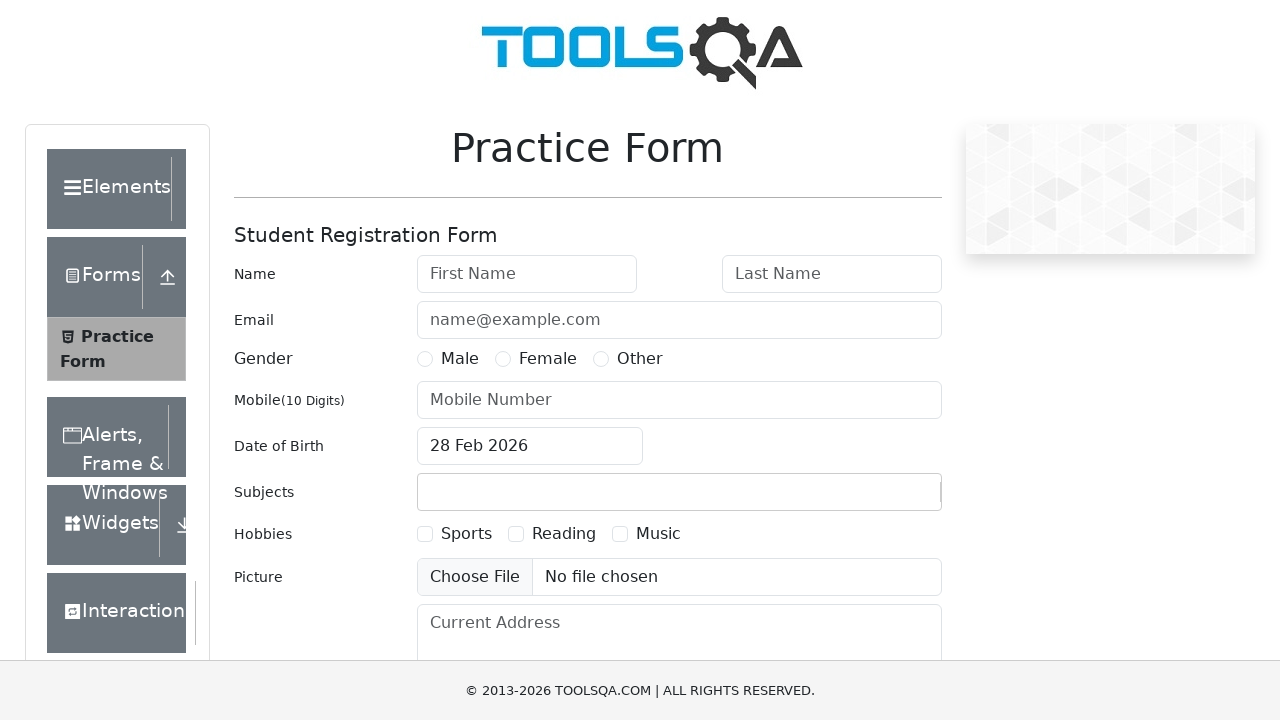

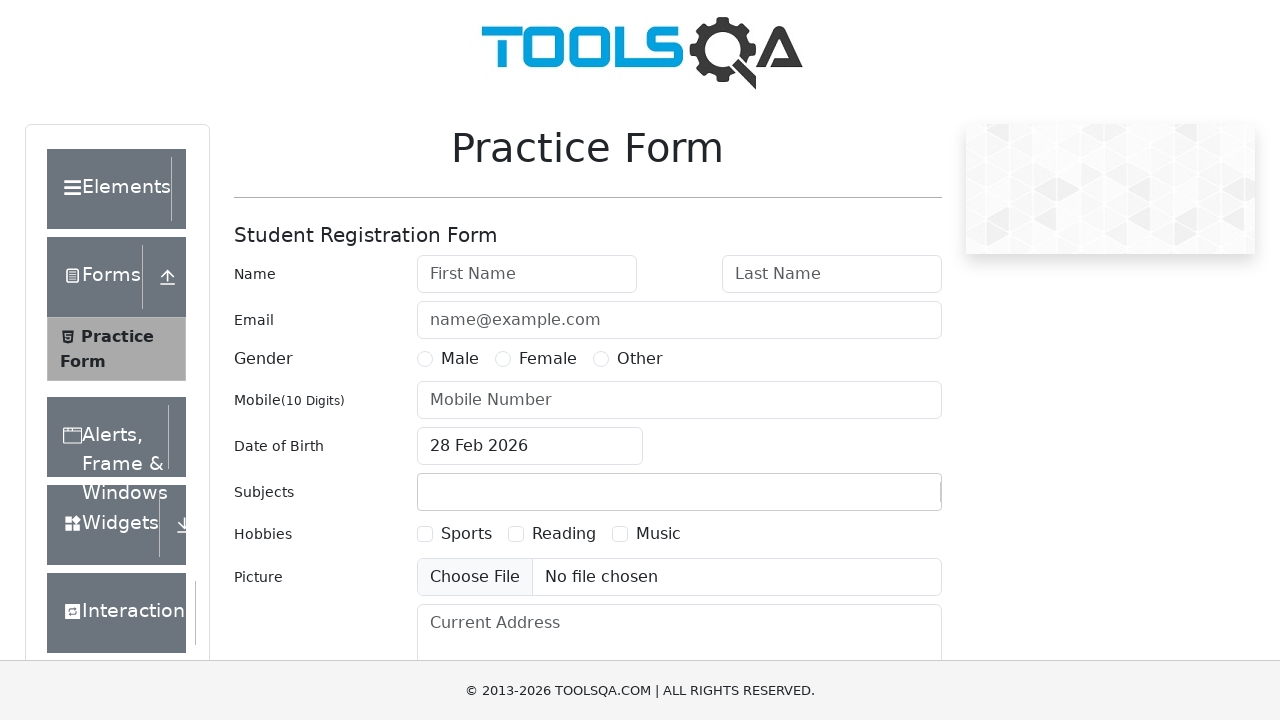